Tests jQuery UI datepicker by opening it, navigating to next month, and selecting day 22

Starting URL: https://jqueryui.com/datepicker/

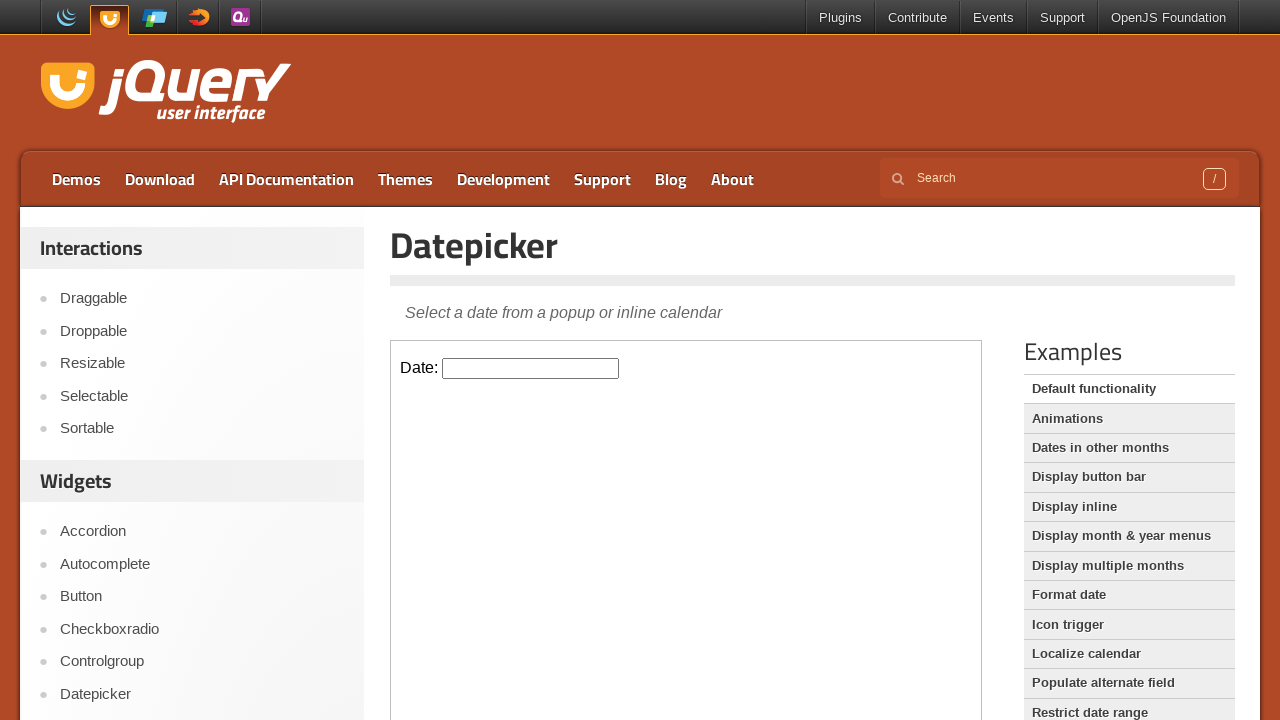

Located the demo iframe for jQuery UI datepicker
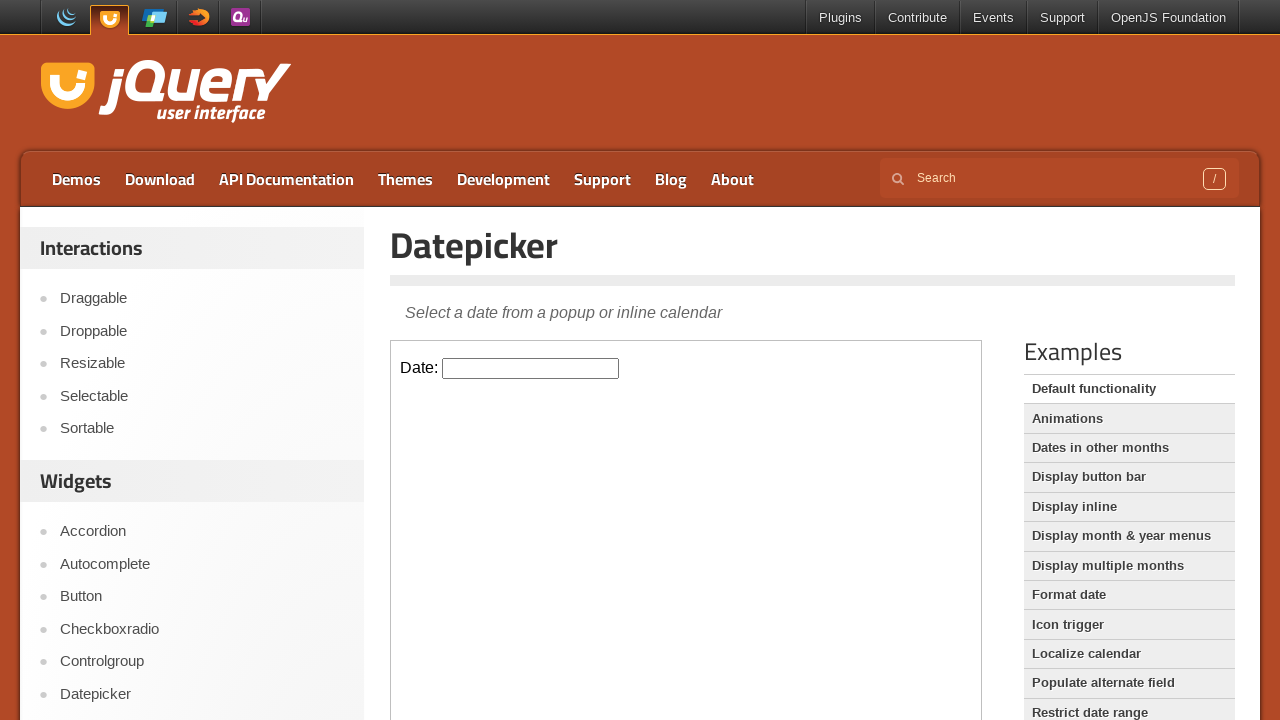

Clicked datepicker input to open calendar at (531, 368) on .demo-frame >> internal:control=enter-frame >> #datepicker
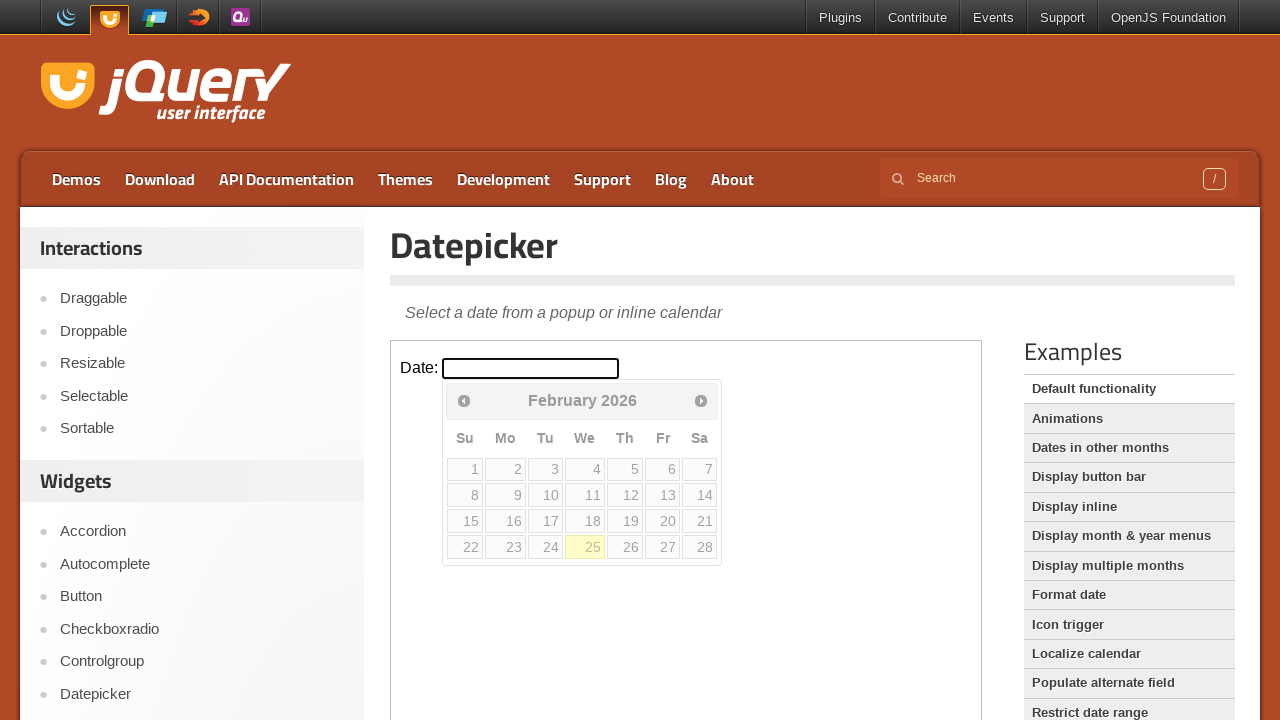

Clicked next month arrow to navigate to next month at (701, 400) on .demo-frame >> internal:control=enter-frame >> span.ui-icon-circle-triangle-e
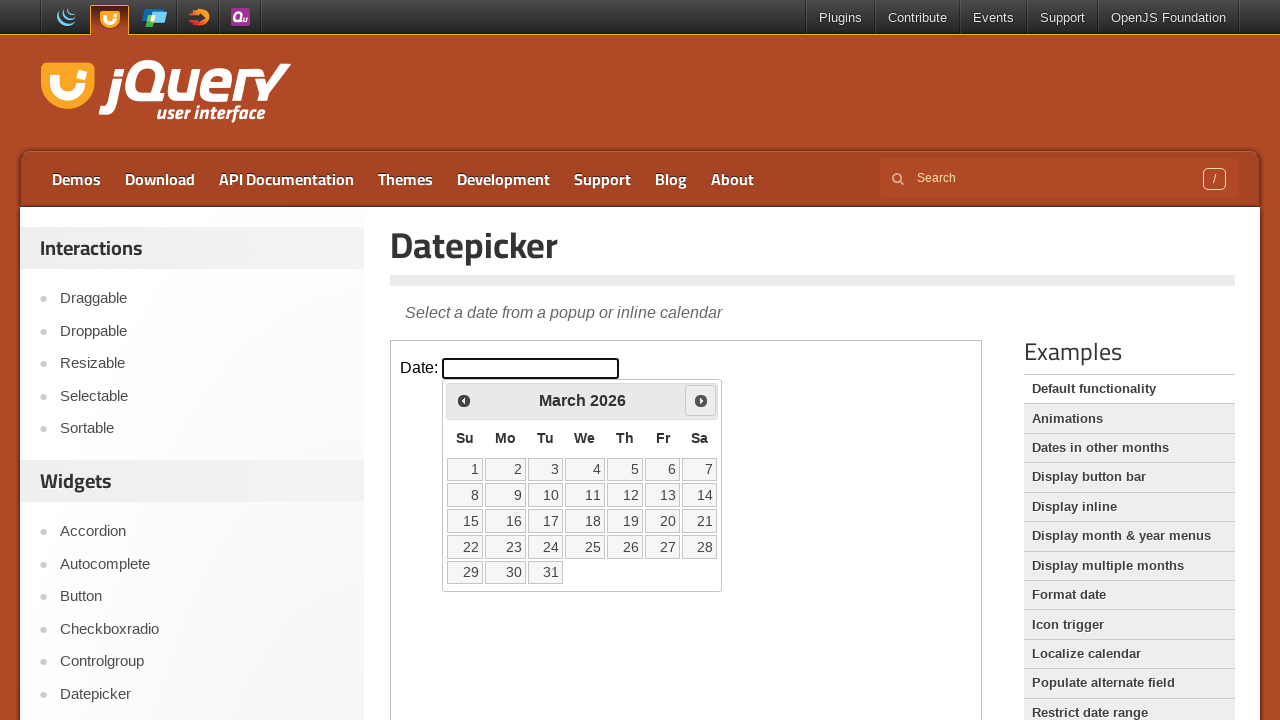

Selected day 22 from the calendar at (465, 547) on .demo-frame >> internal:control=enter-frame >> a:text('22')
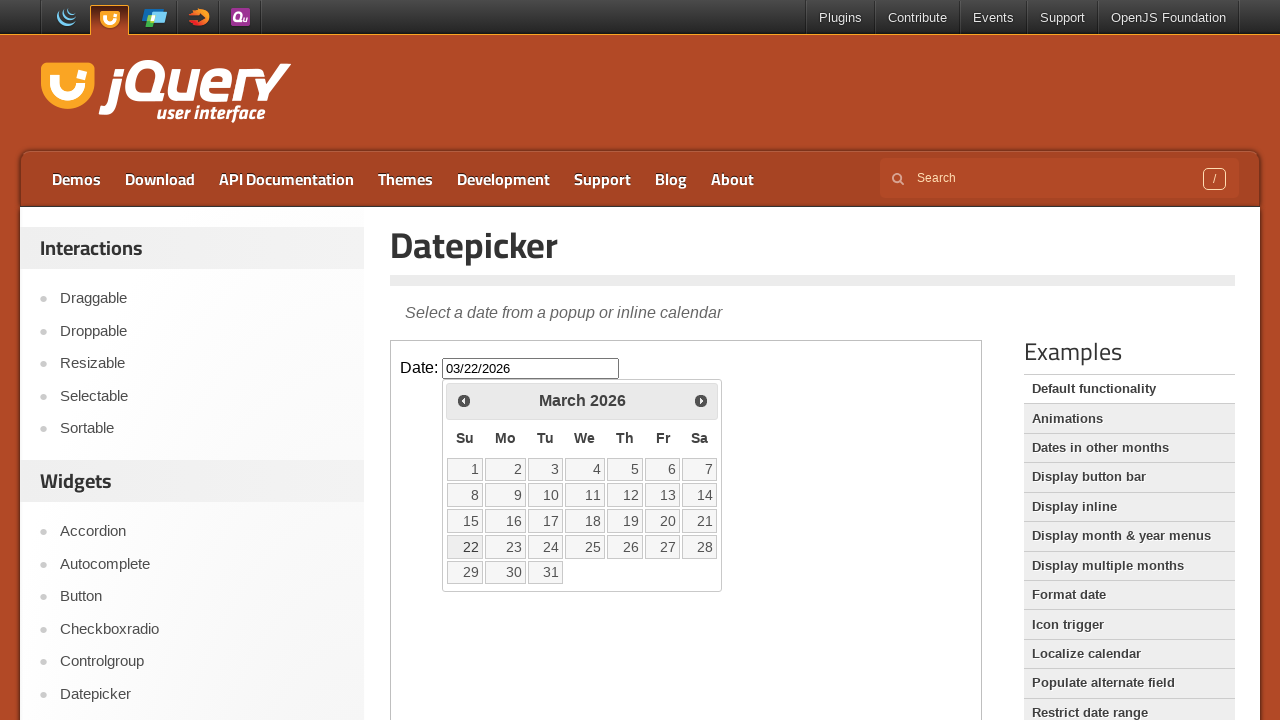

Retrieved selected date value: 03/22/2026
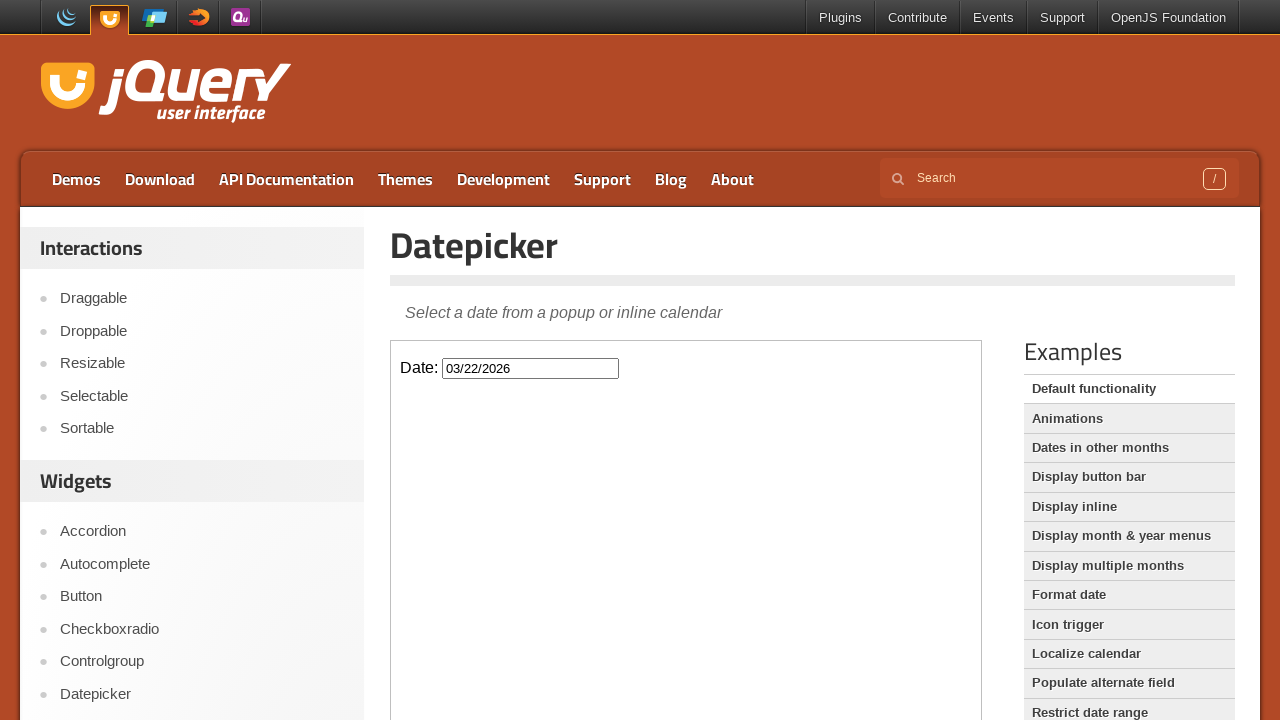

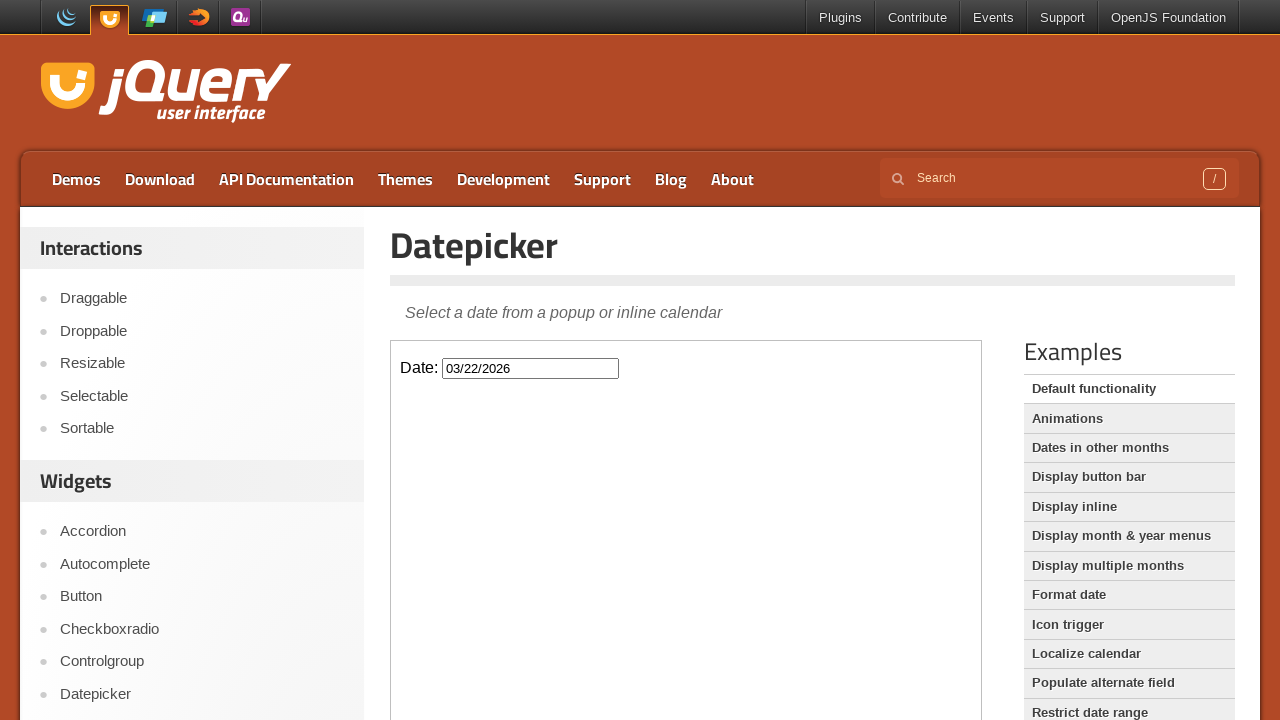